Tests JavaScript alert handling by triggering an alert via JavaScript execution and then accepting/dismissing it

Starting URL: https://demo.automationtesting.in/Register.html

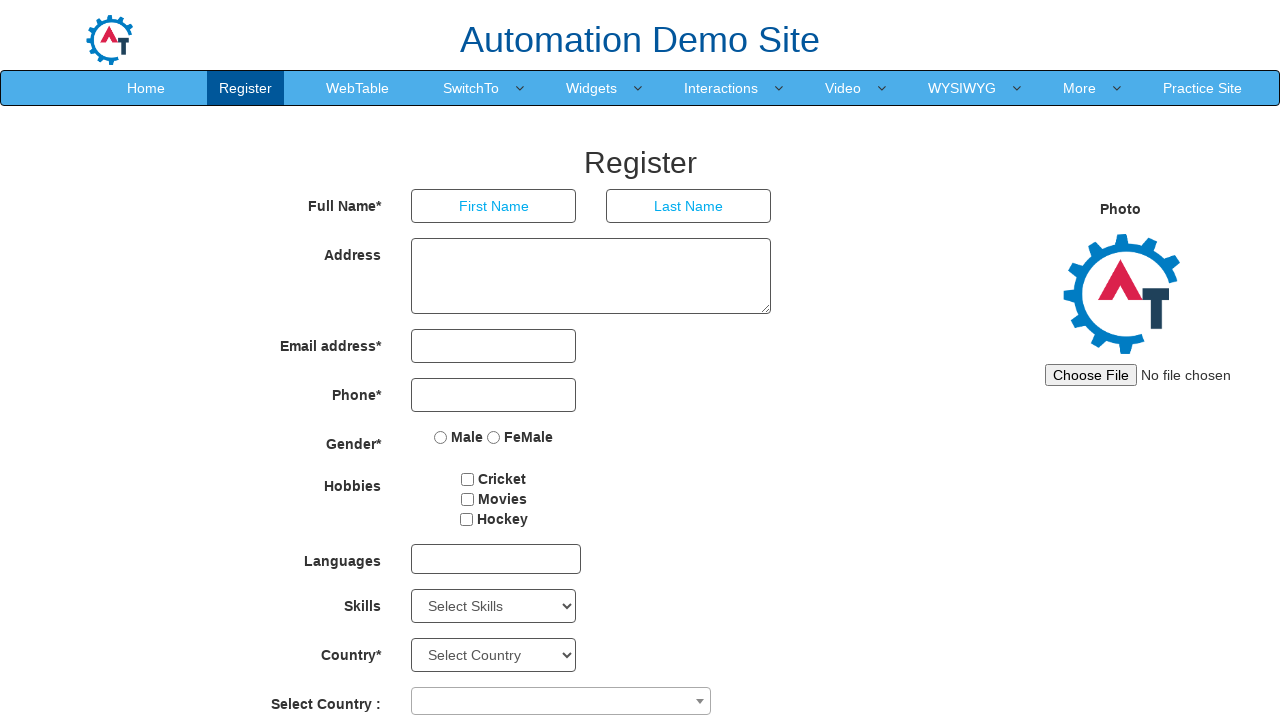

Set viewport size to 1920x1080
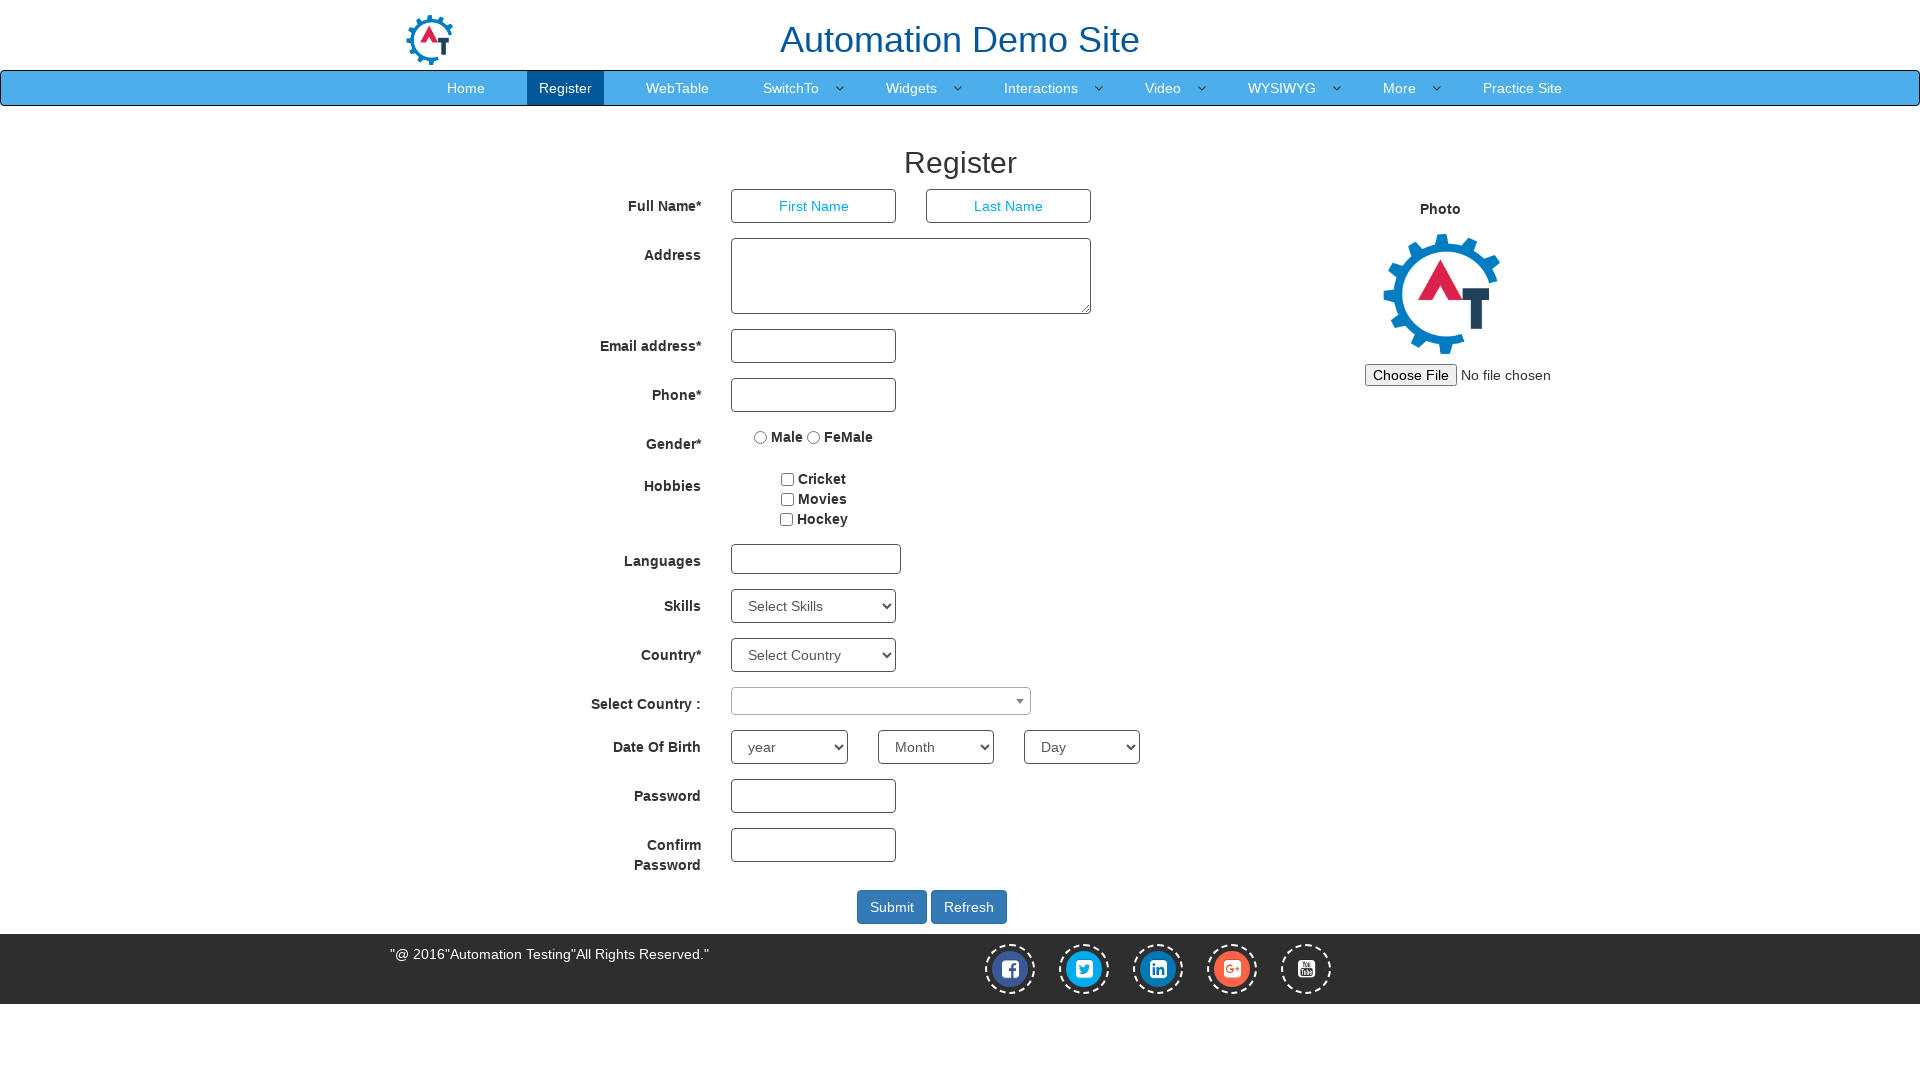

Triggered JavaScript alert with message 'AUTOMATION TESTING ALERT'
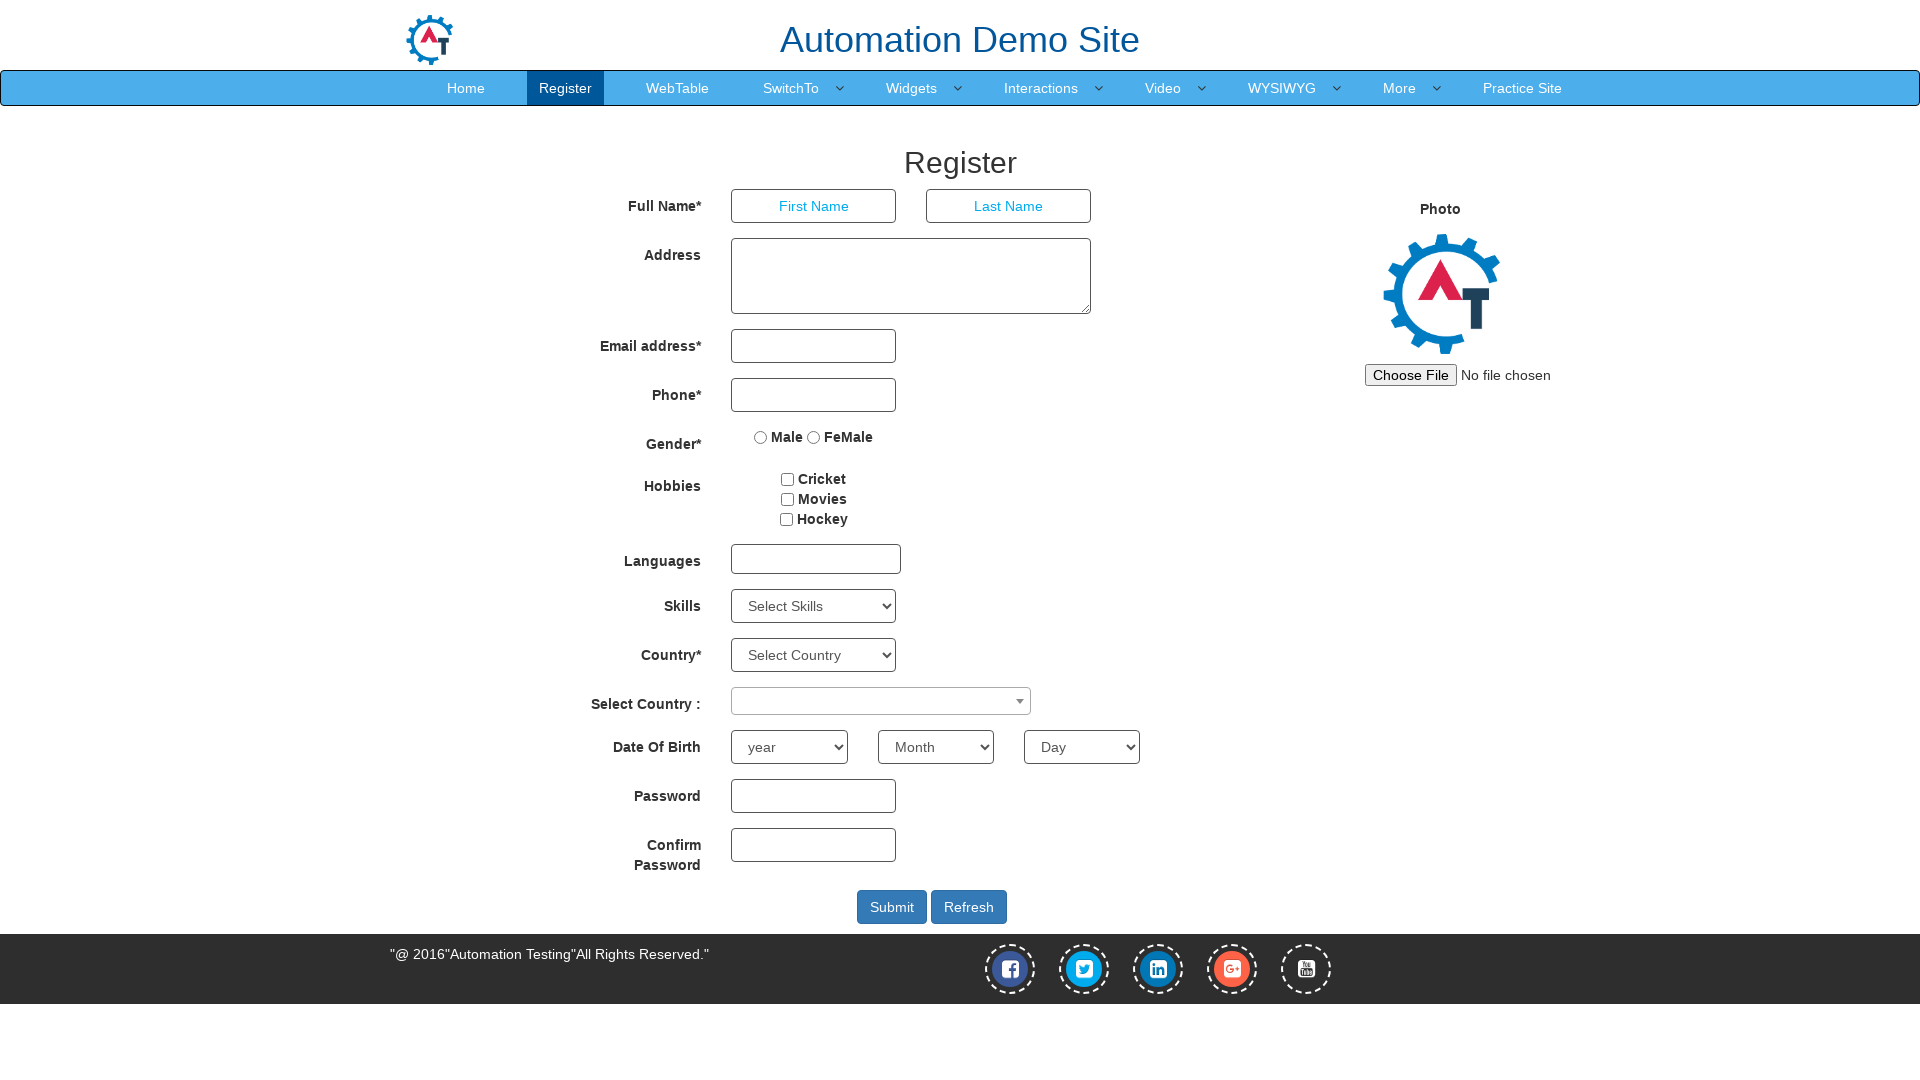

Set up dialog handler to accept alerts
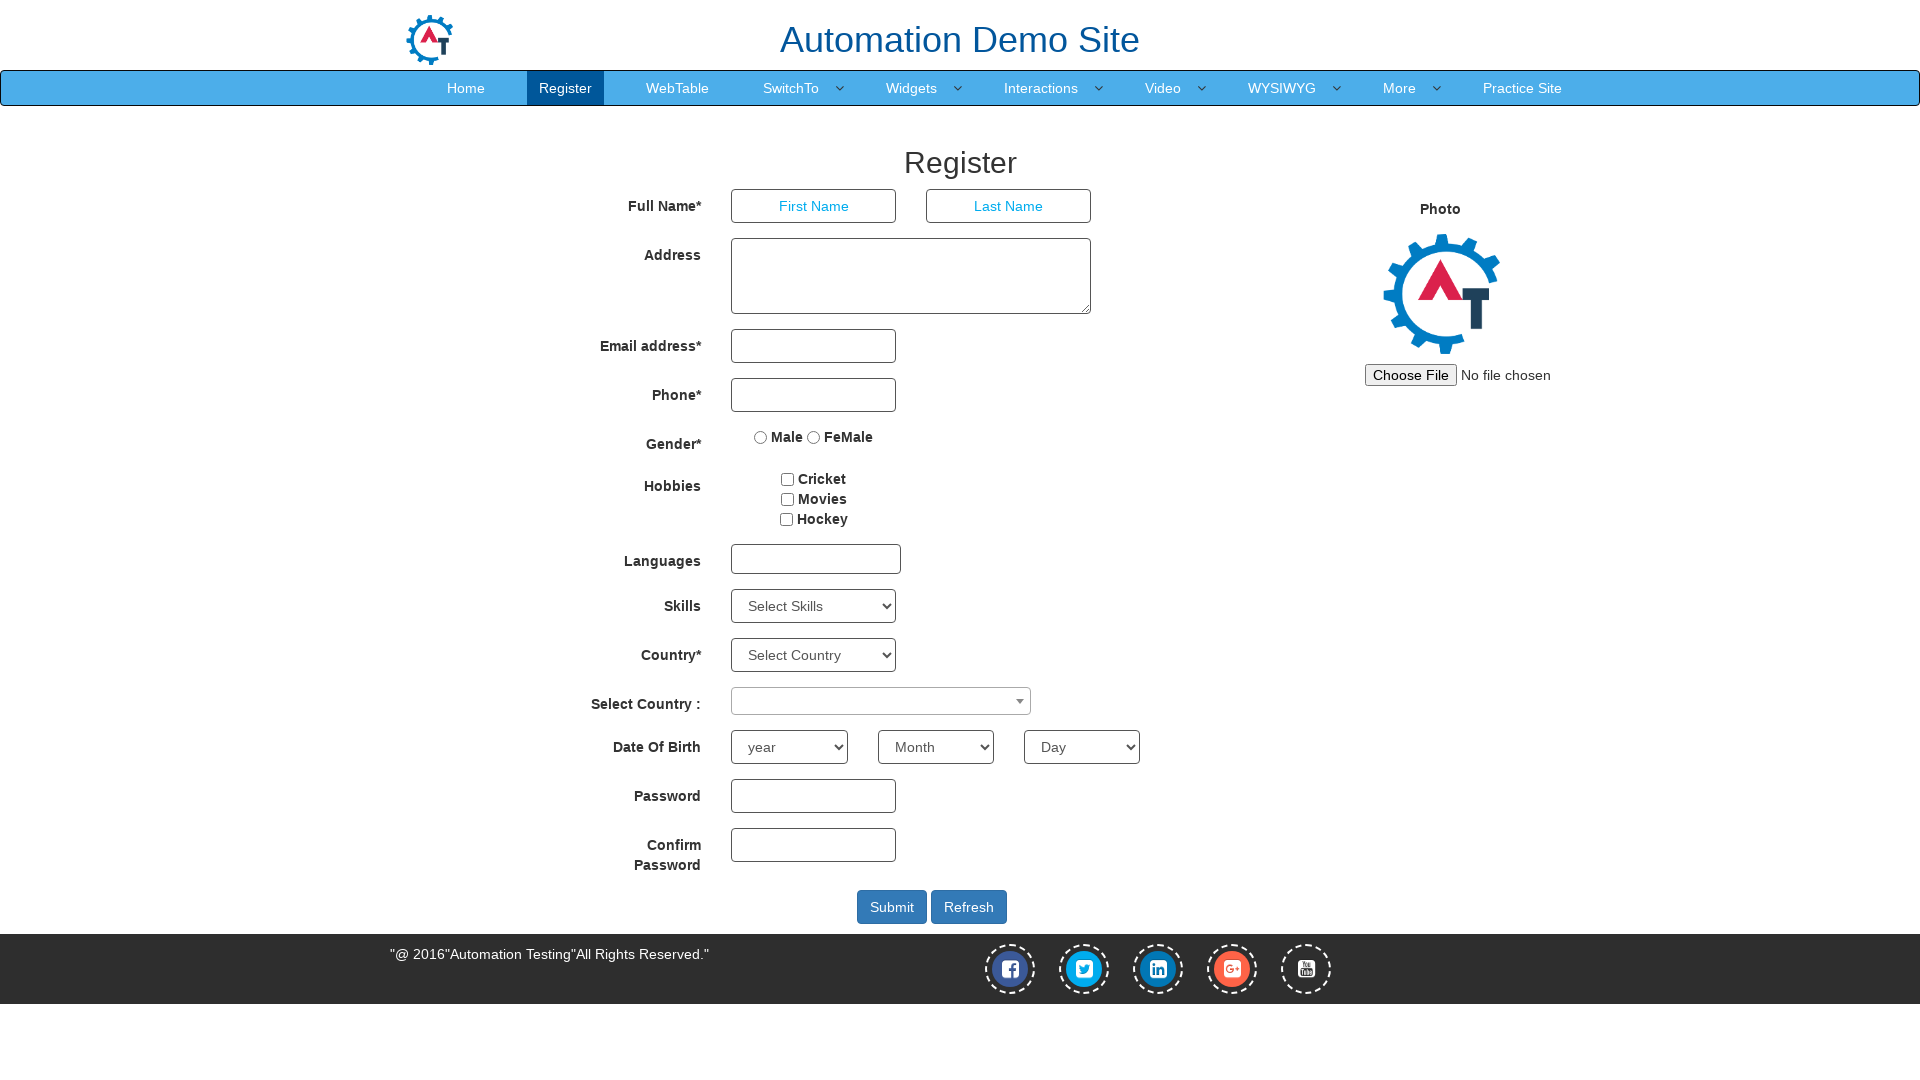

Set up one-time dialog handler to accept next alert
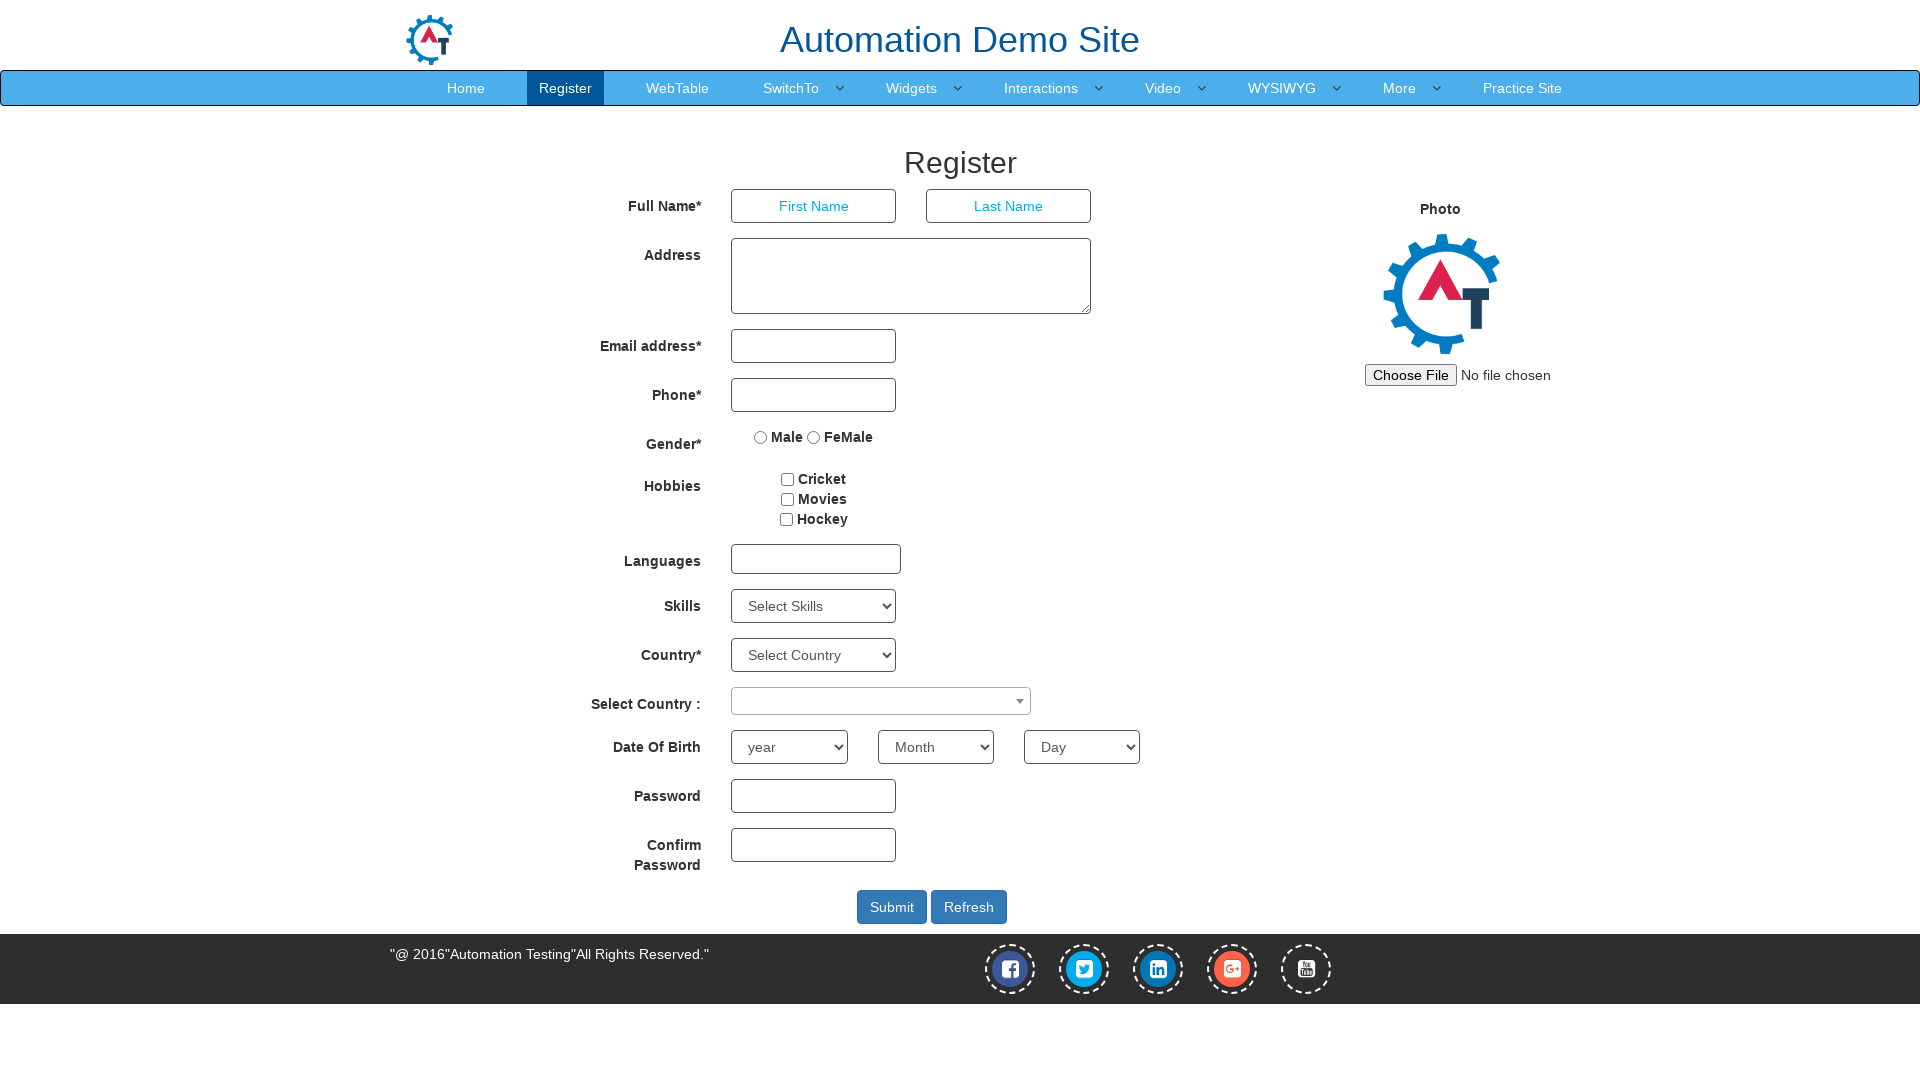

Triggered JavaScript alert and accepted it
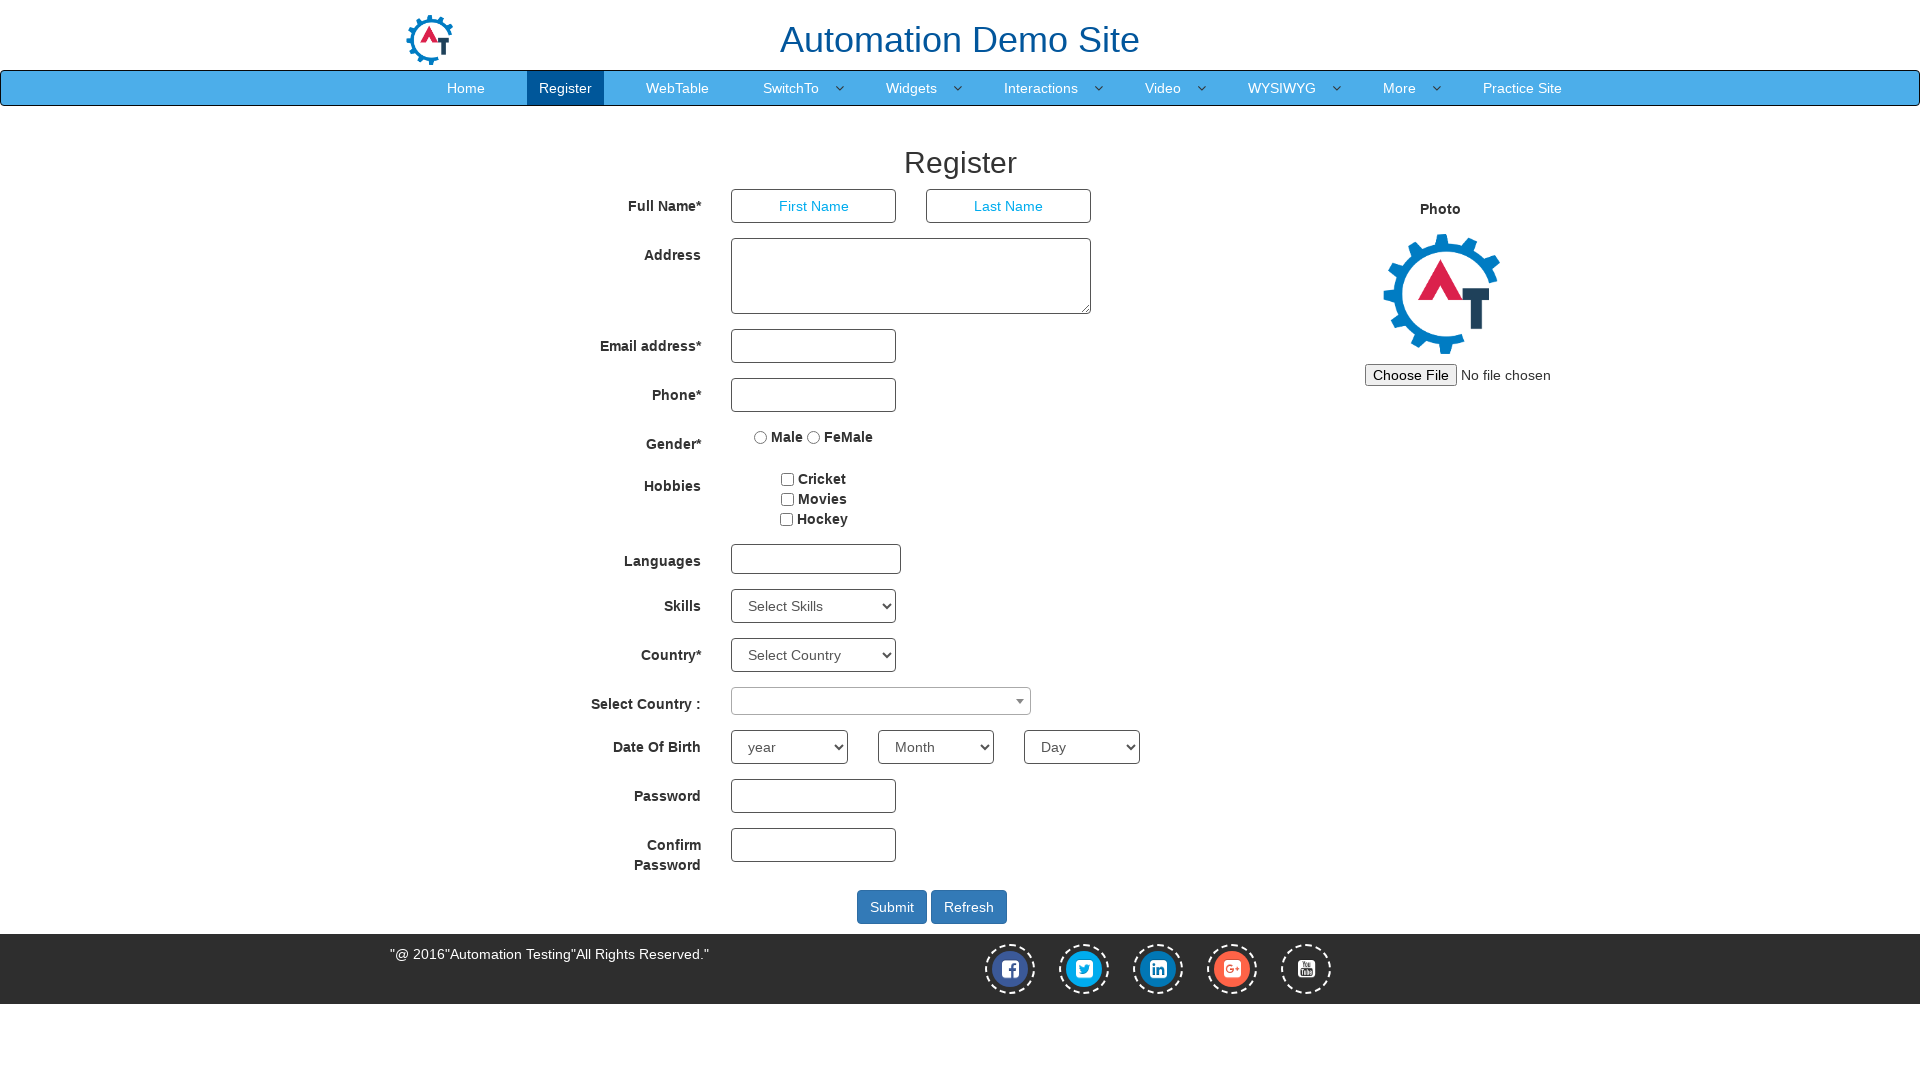

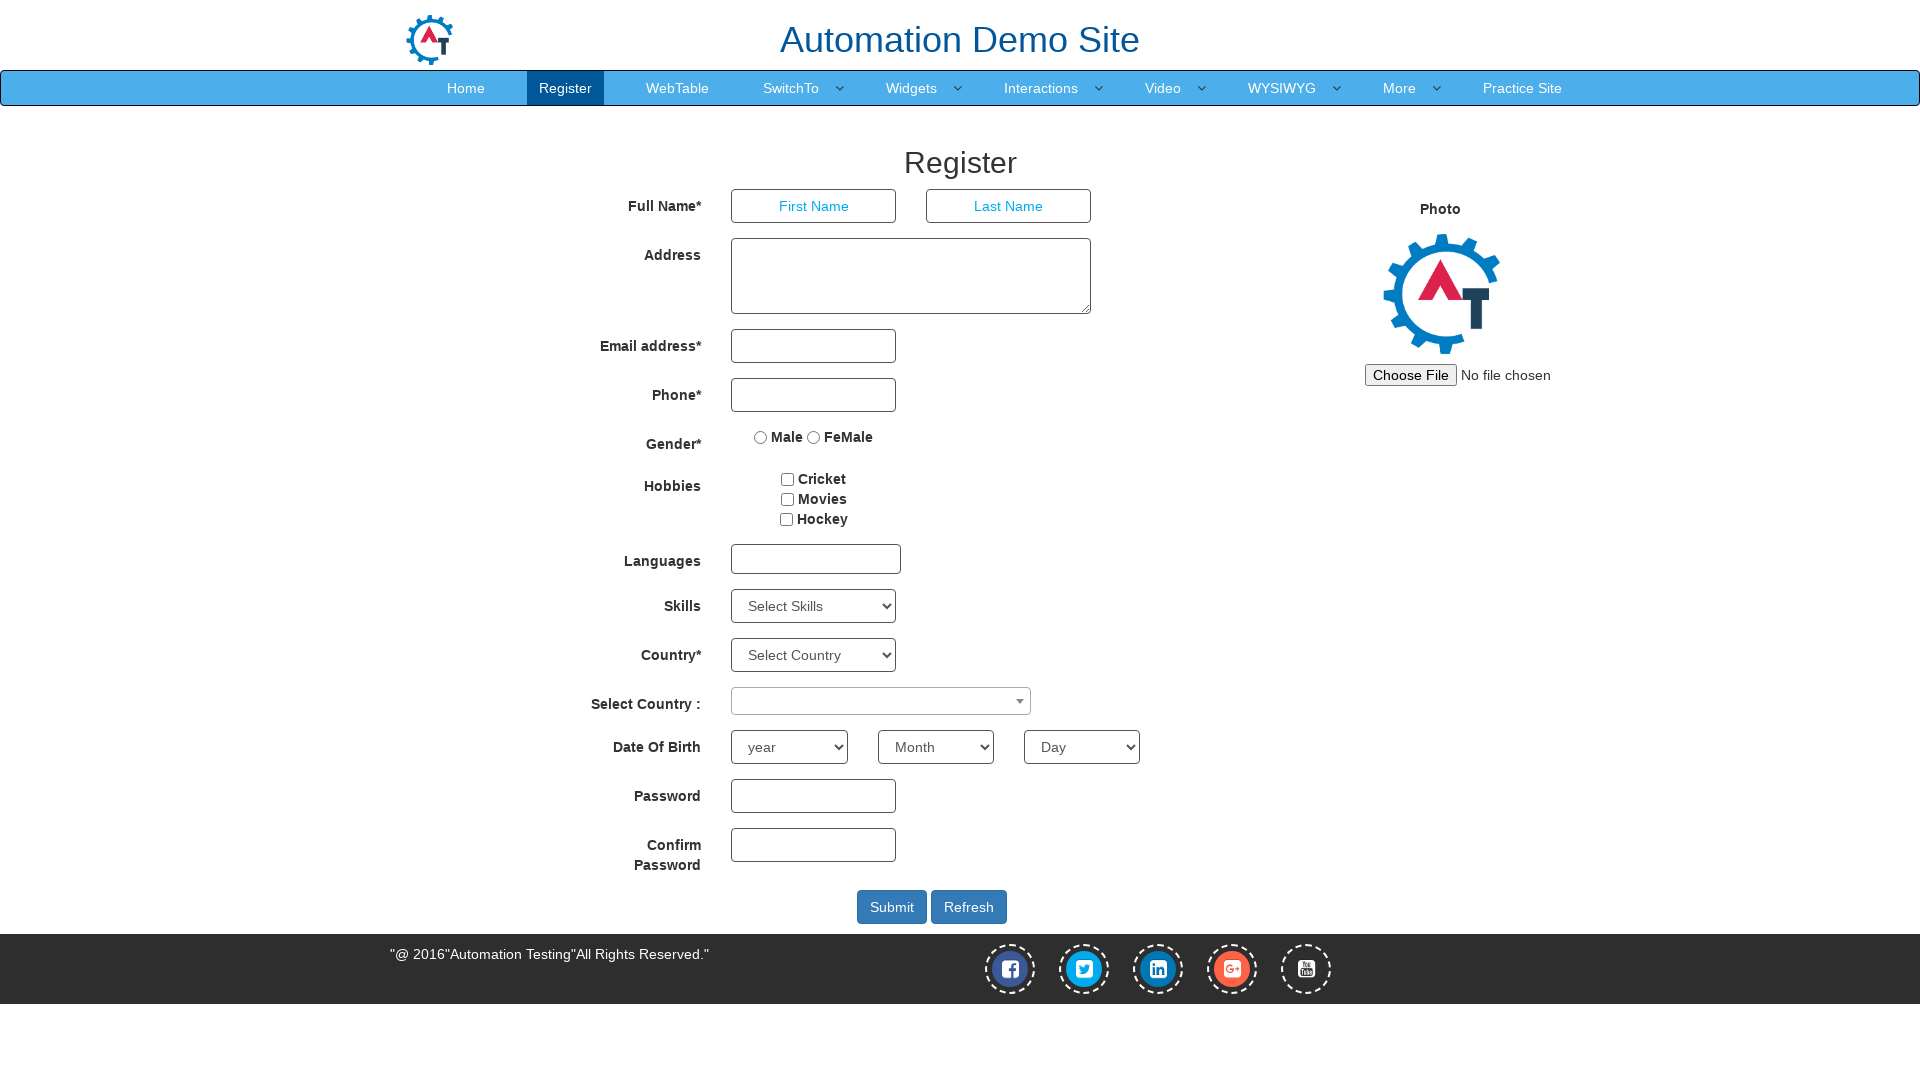